Tests multi-window handling by opening a new tab, extracting course text from the second window, and entering it into a form field in the first window

Starting URL: https://rahulshettyacademy.com/angularpractice/

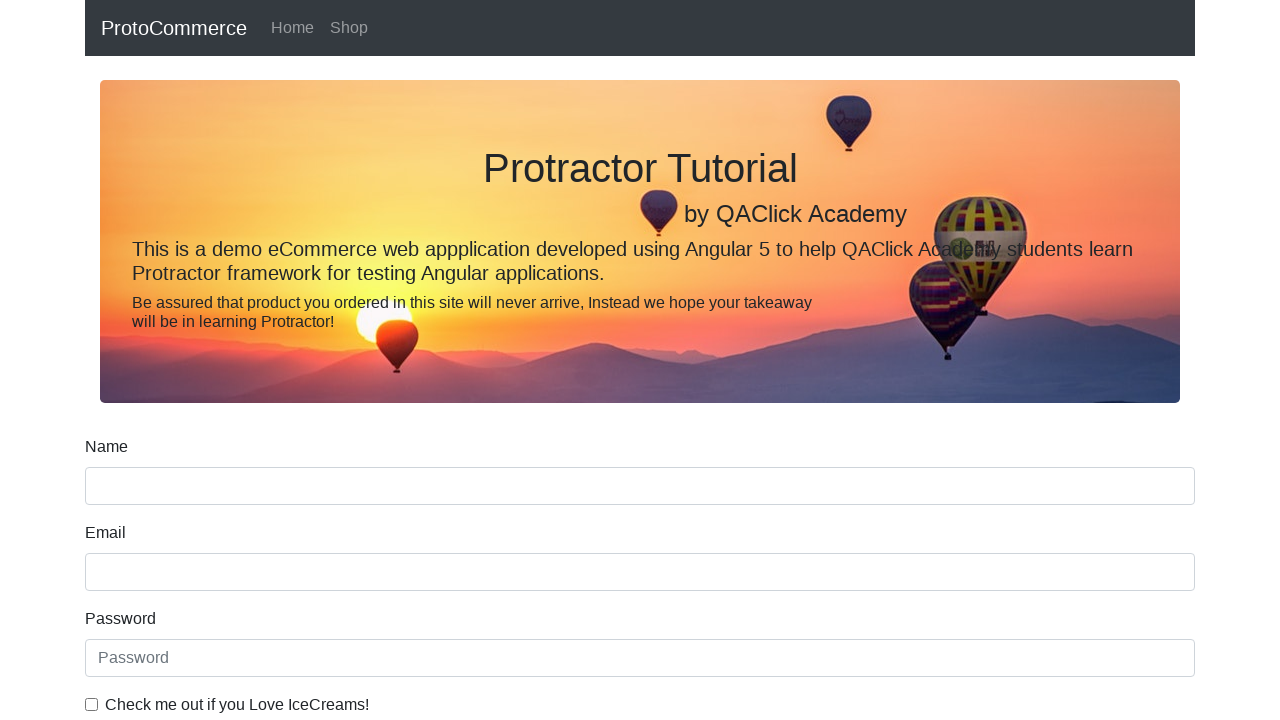

Opened new tab/page
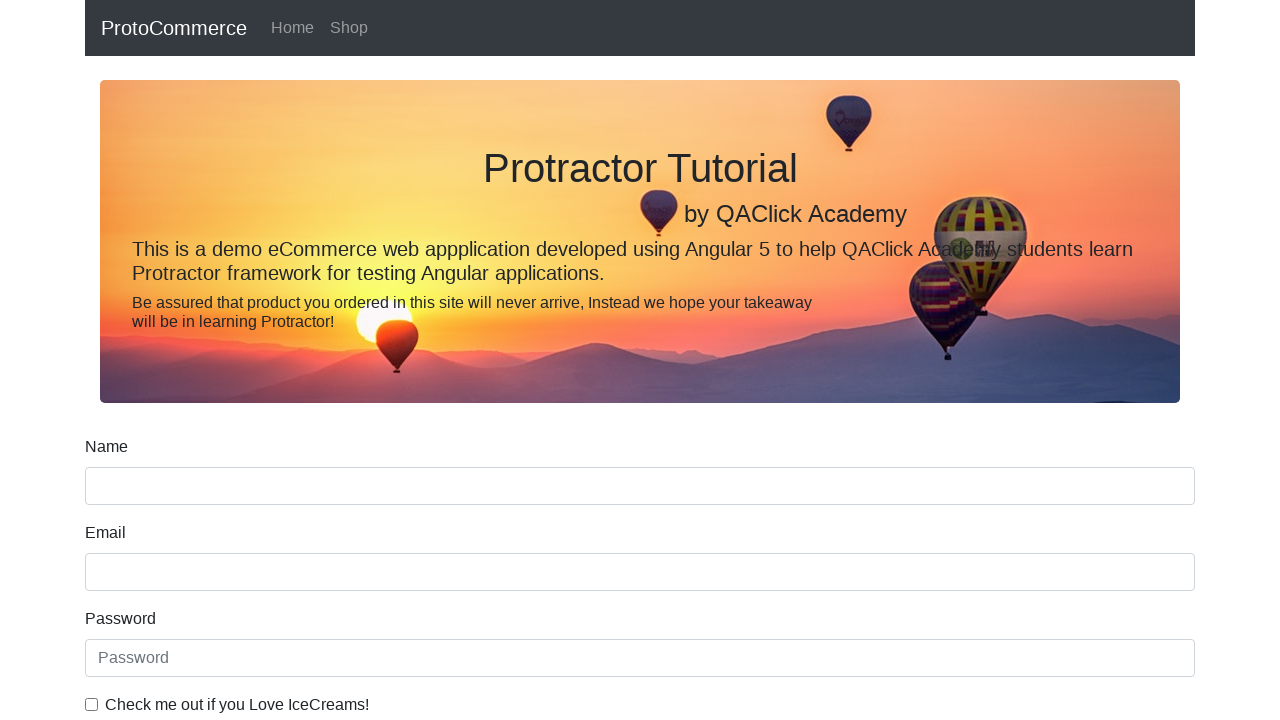

Navigated new page to https://rahulshettyacademy.com/#/index
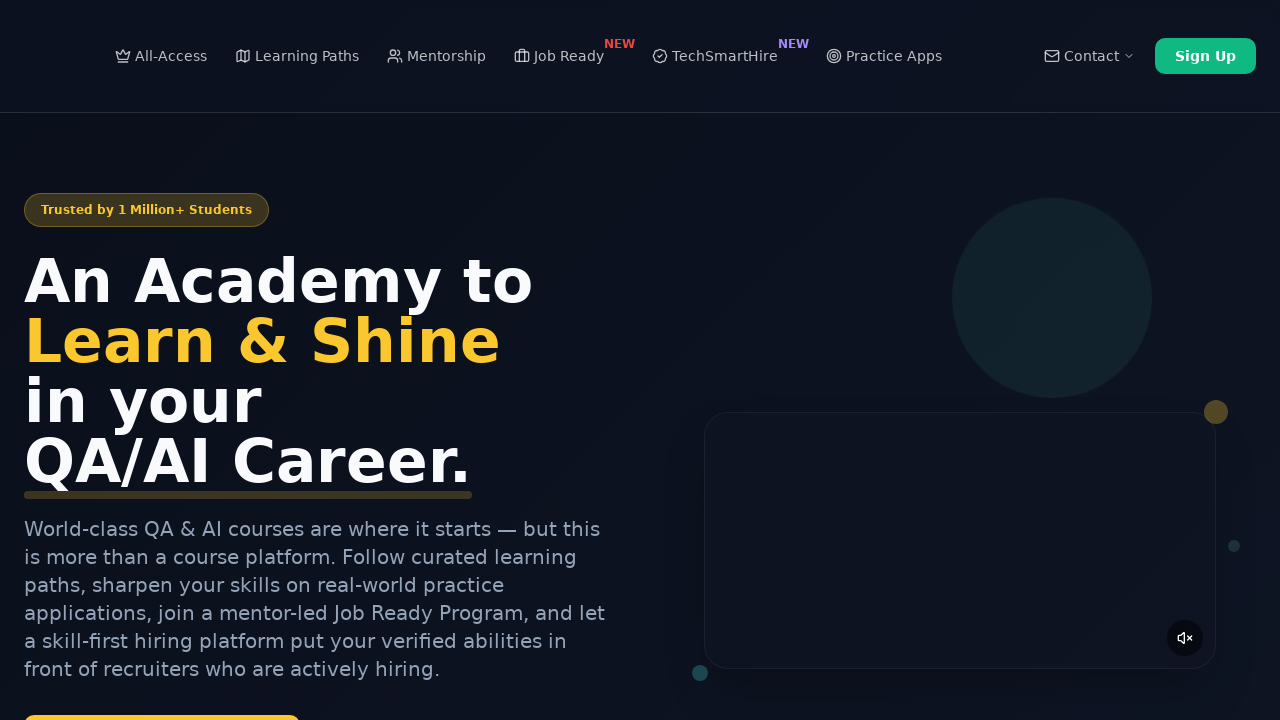

Located all course links on second page
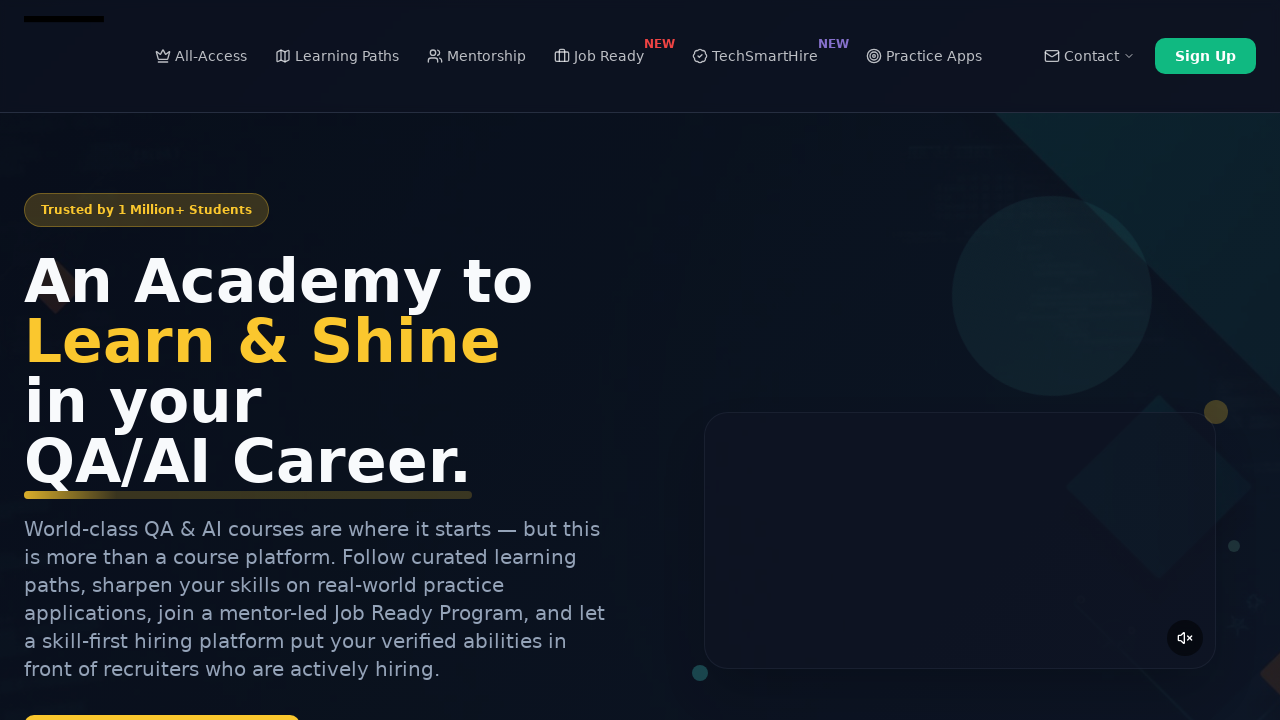

Extracted course name from second link: 'Playwright Testing'
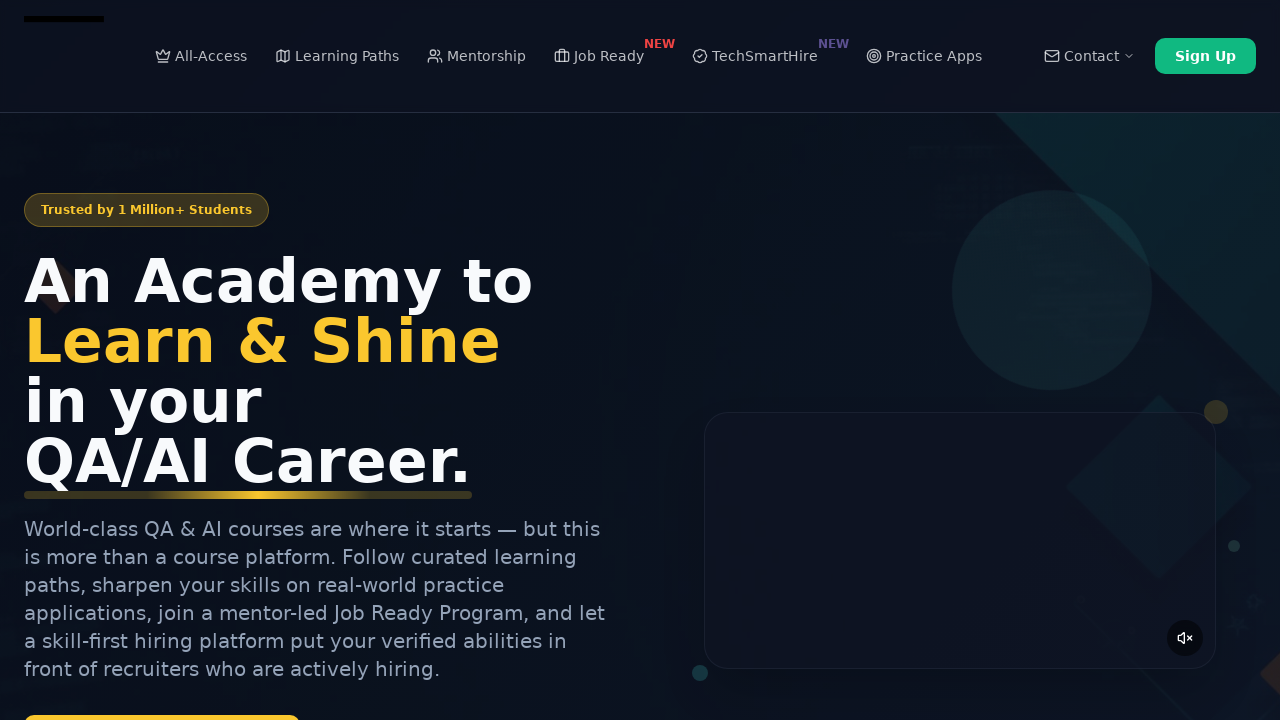

Filled name field with course name: 'Playwright Testing' on input[name='name']
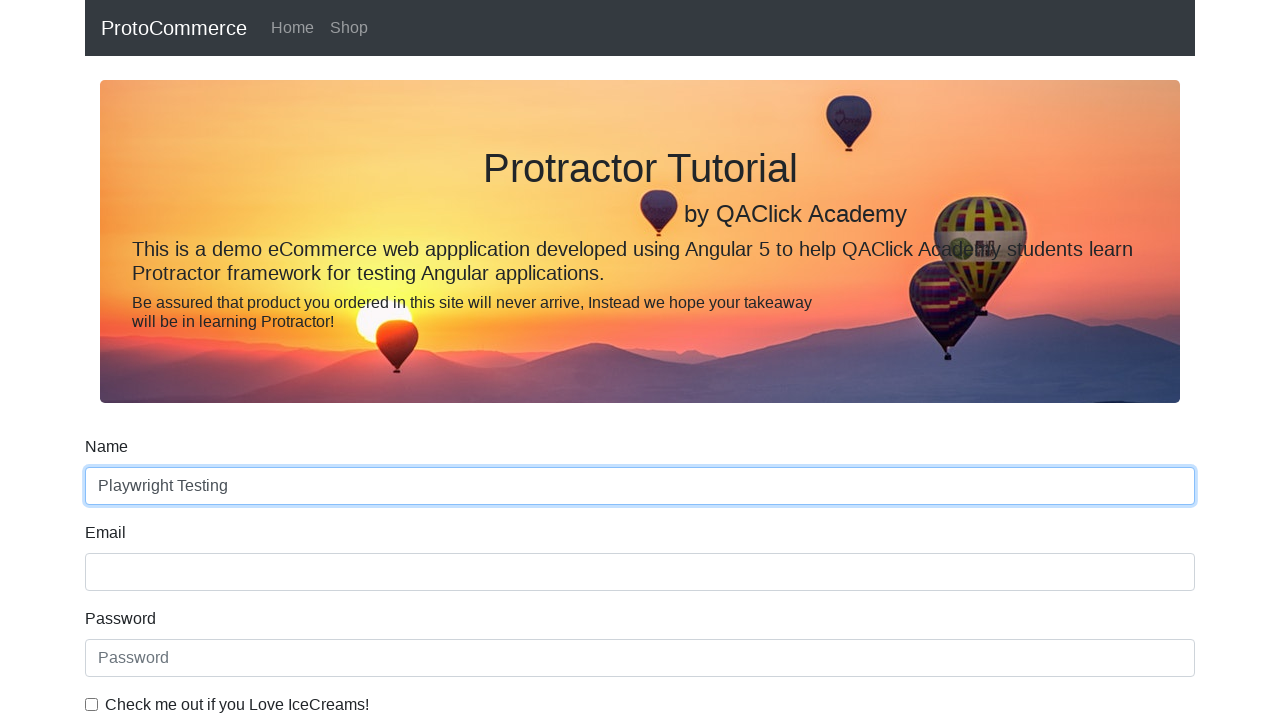

Closed second page/tab
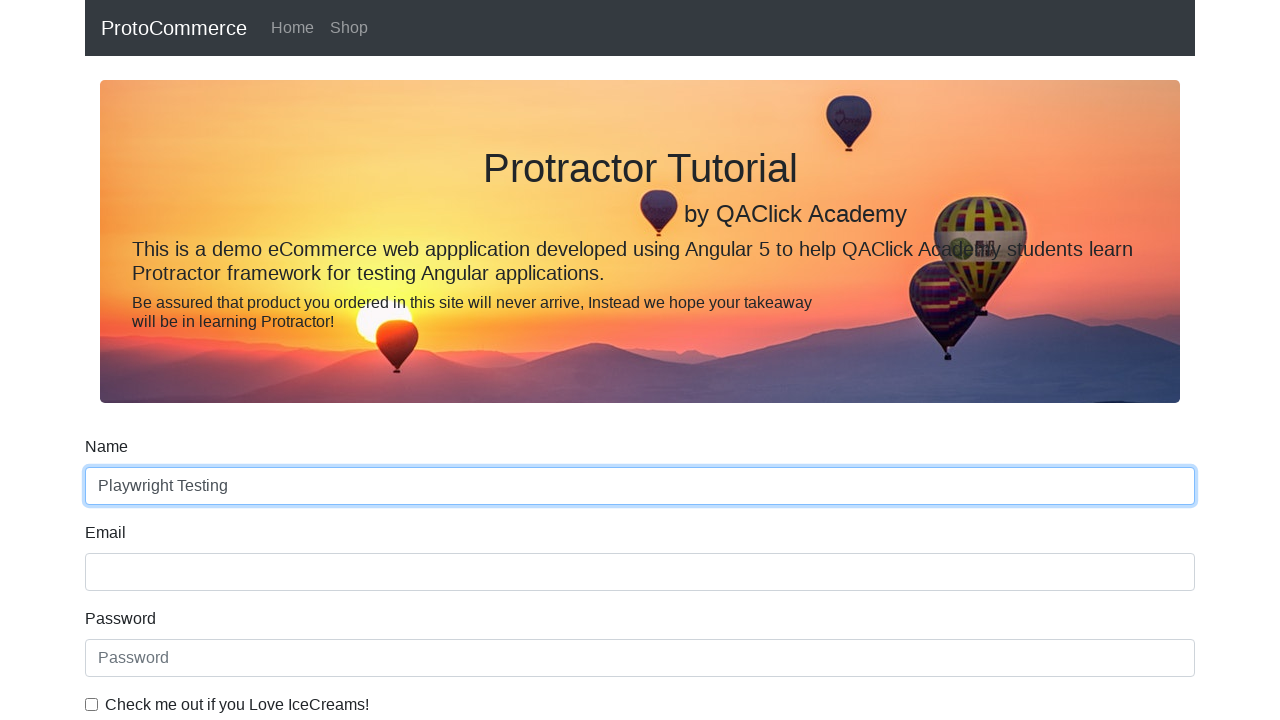

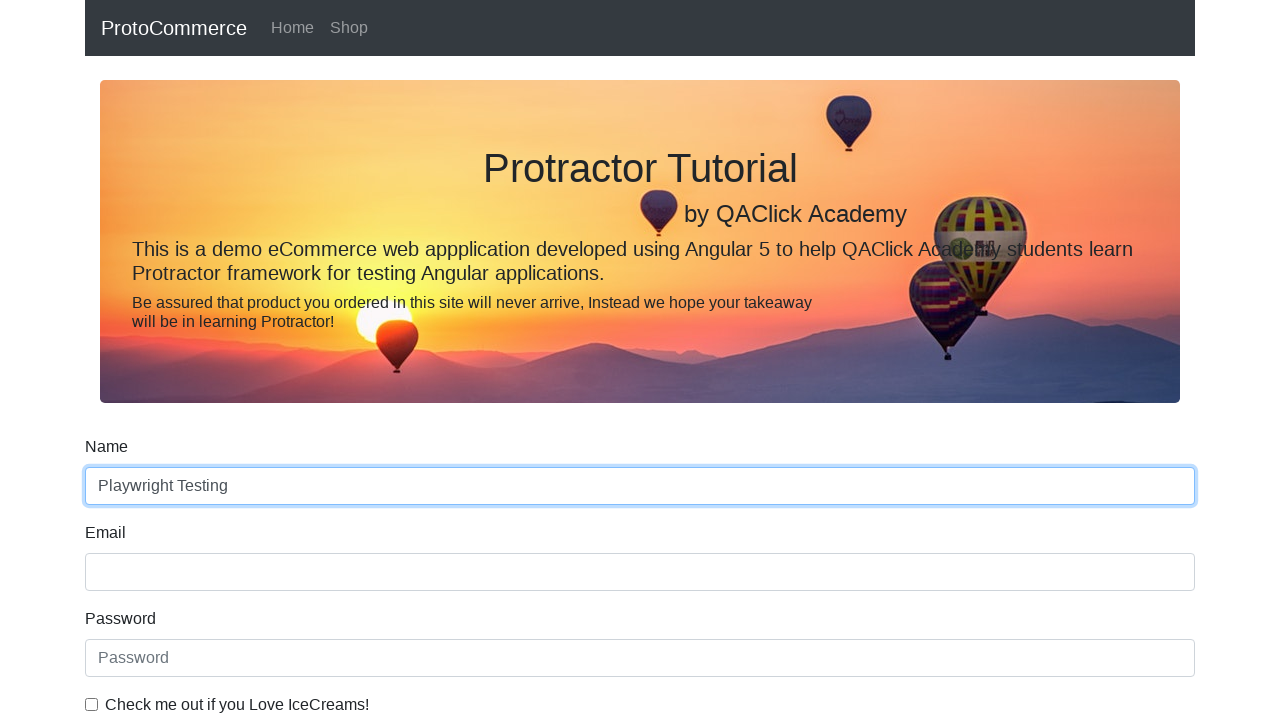